Tests that Channel News Asia homepage loads within an acceptable time frame by waiting for network idle state.

Starting URL: https://www.channelnewsasia.com

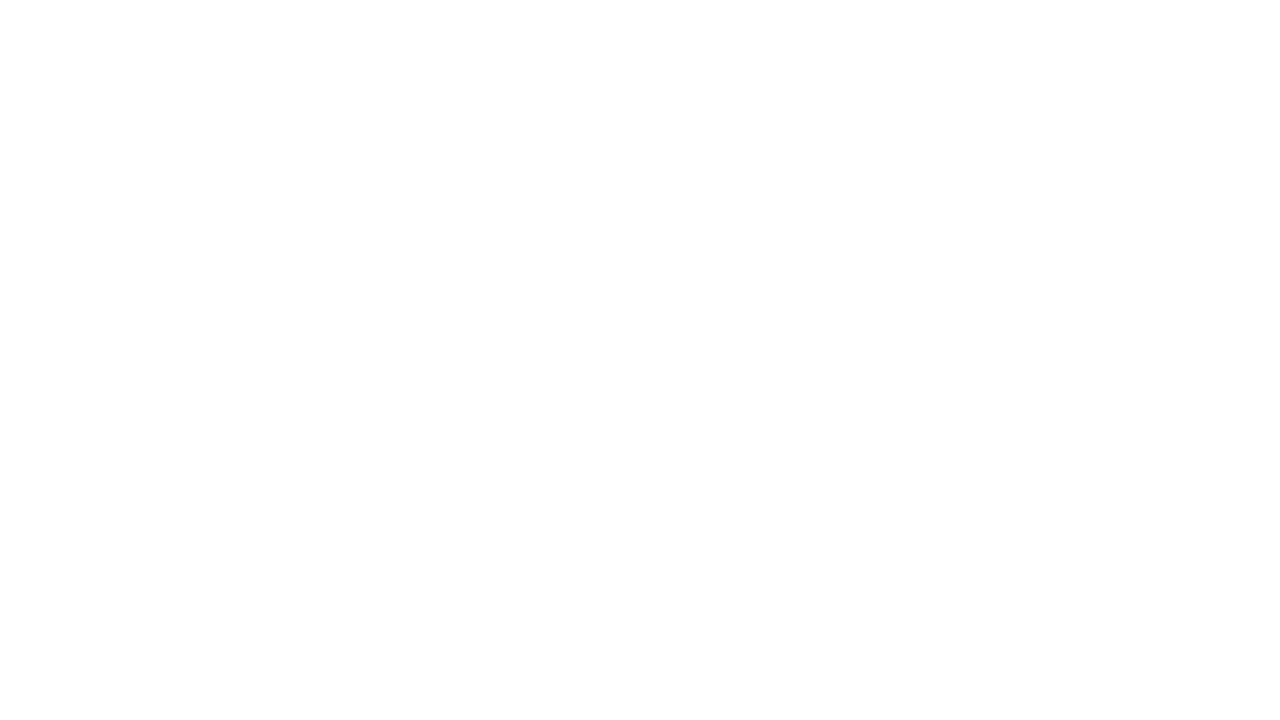

Navigated to Channel News Asia homepage
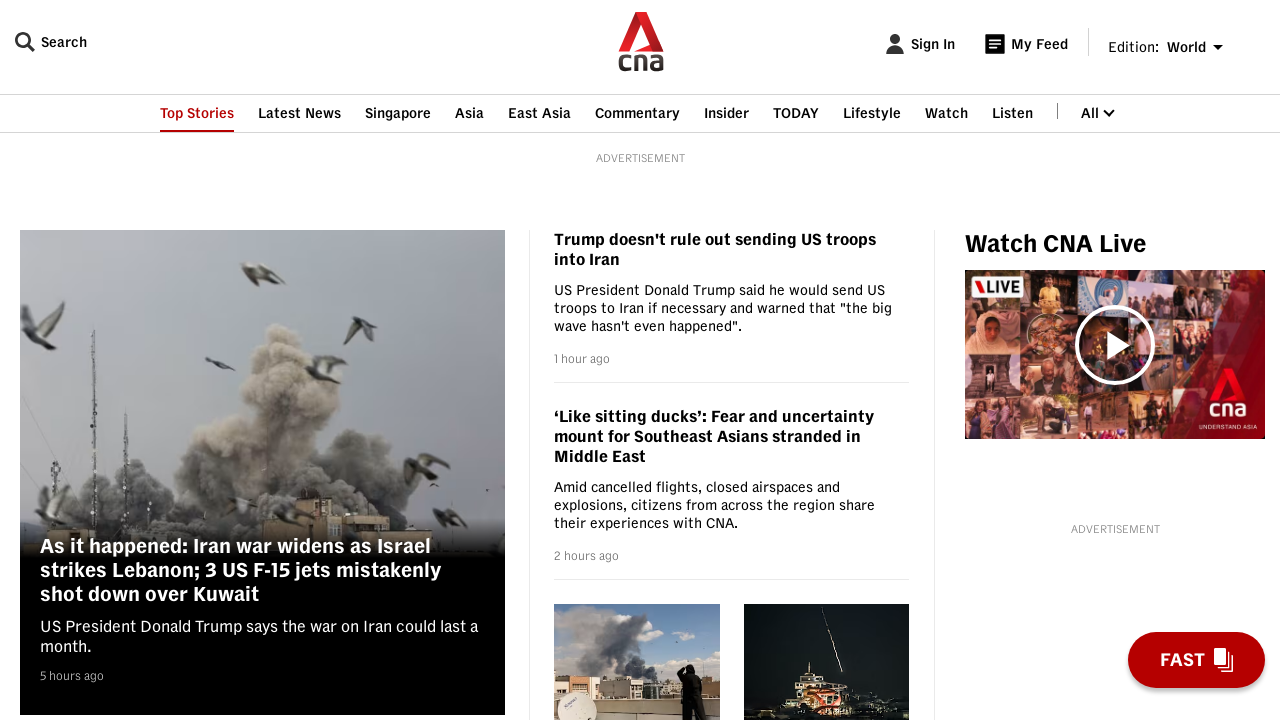

Page fully loaded with network idle state reached
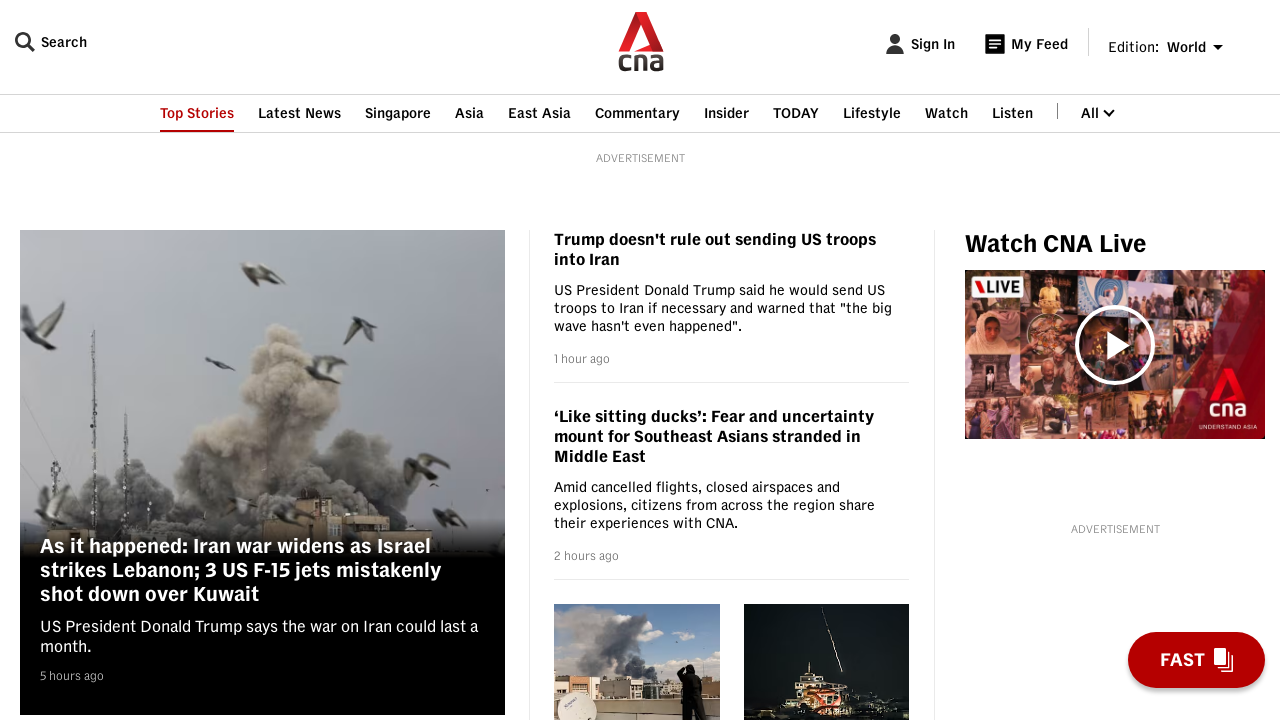

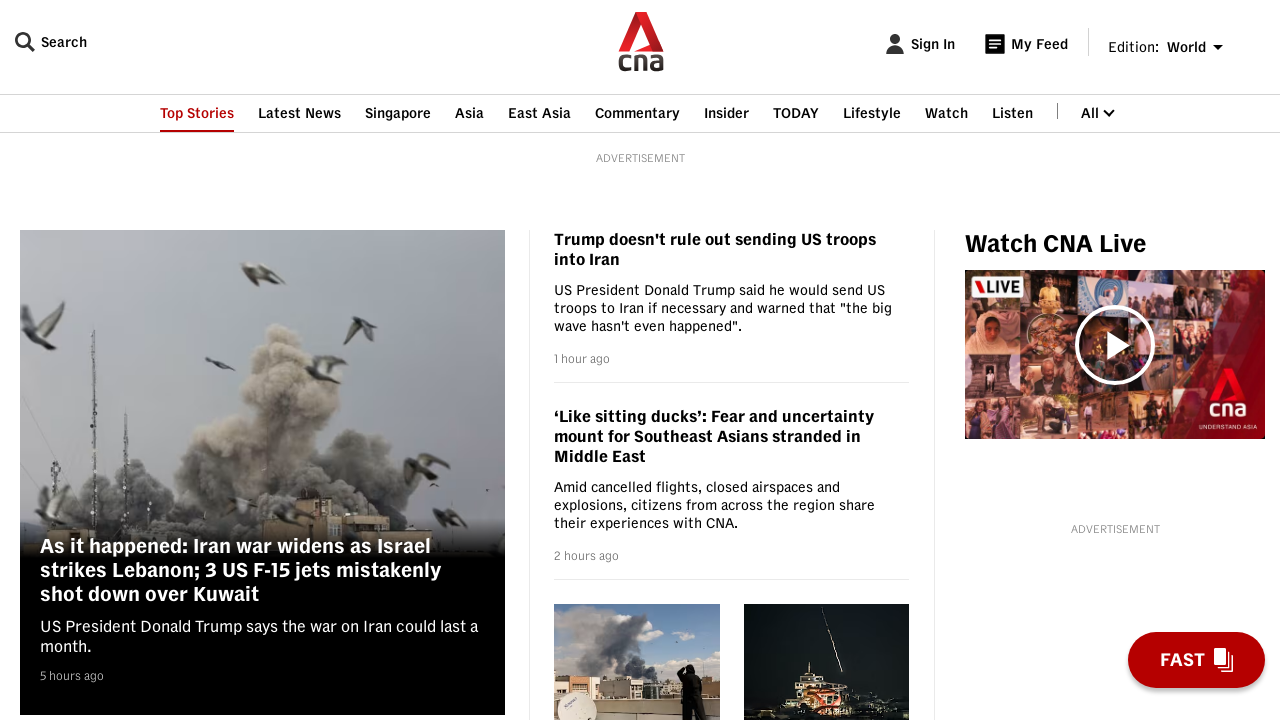